Tests adding todo items by creating two todos and verifying they appear in the list

Starting URL: https://demo.playwright.dev/todomvc

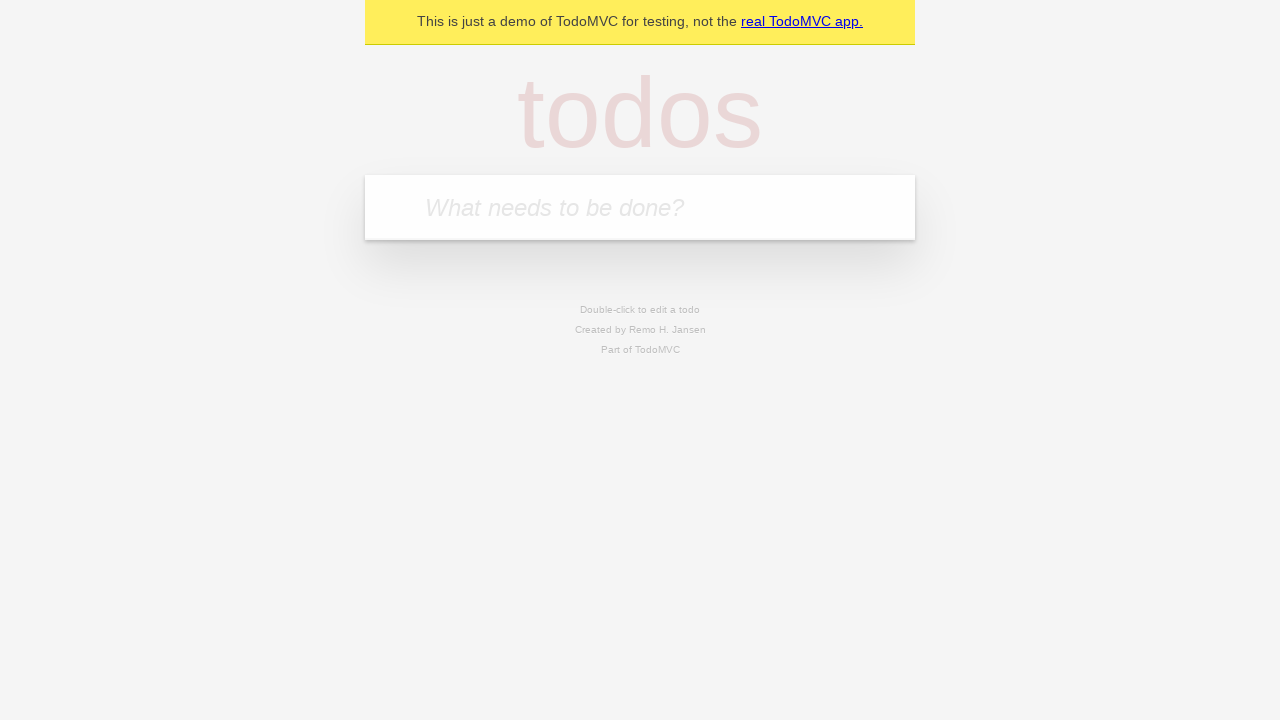

Filled todo input with 'buy some cheese' on internal:attr=[placeholder="What needs to be done?"i]
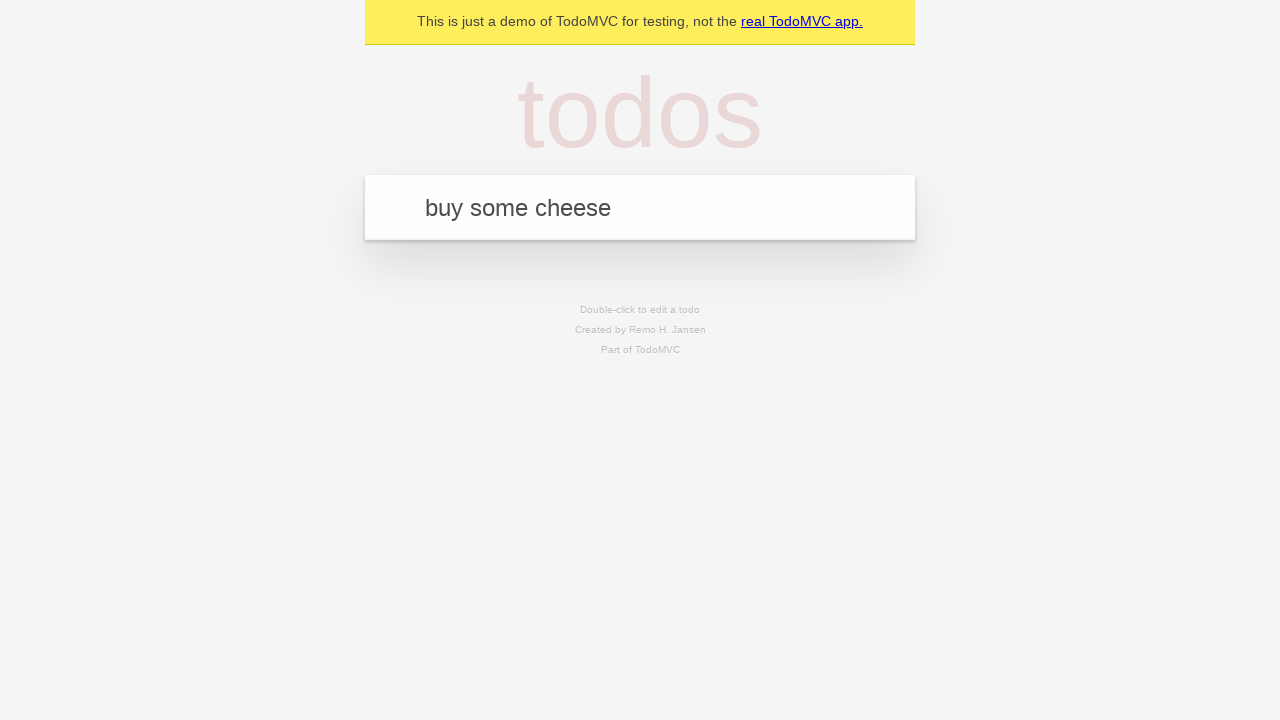

Pressed Enter to create first todo item on internal:attr=[placeholder="What needs to be done?"i]
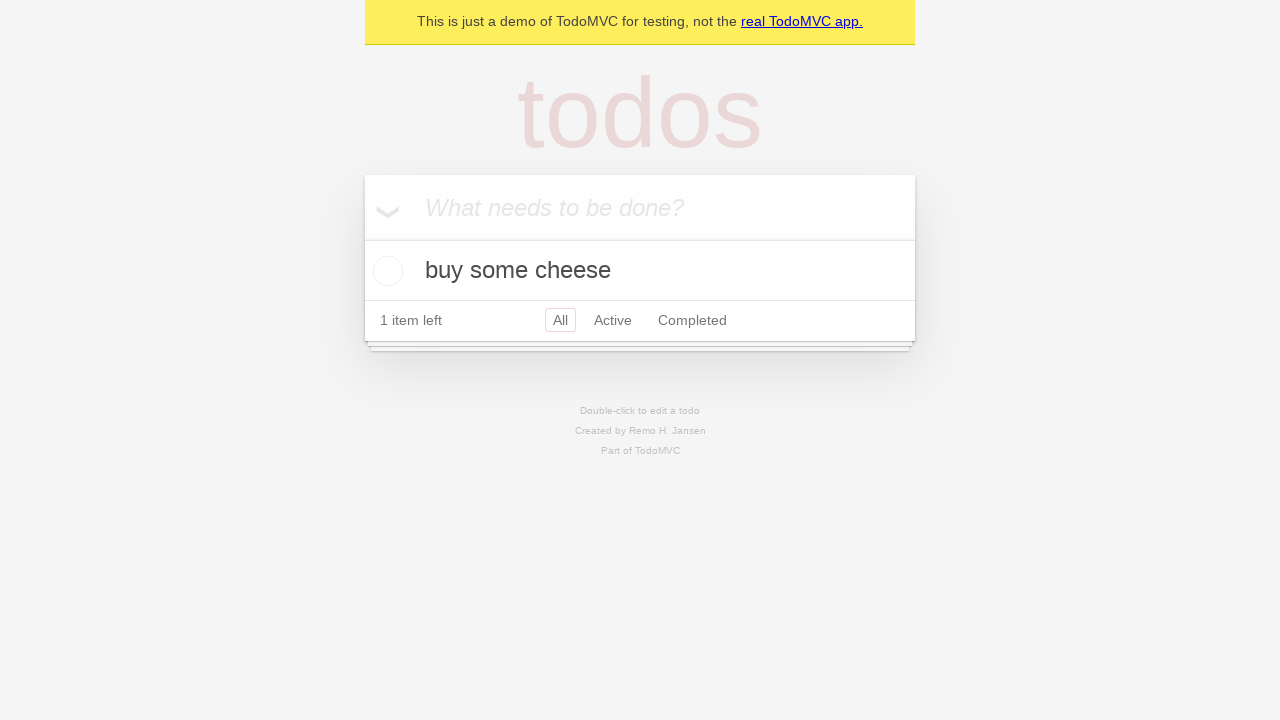

Filled todo input with 'feed the cat' on internal:attr=[placeholder="What needs to be done?"i]
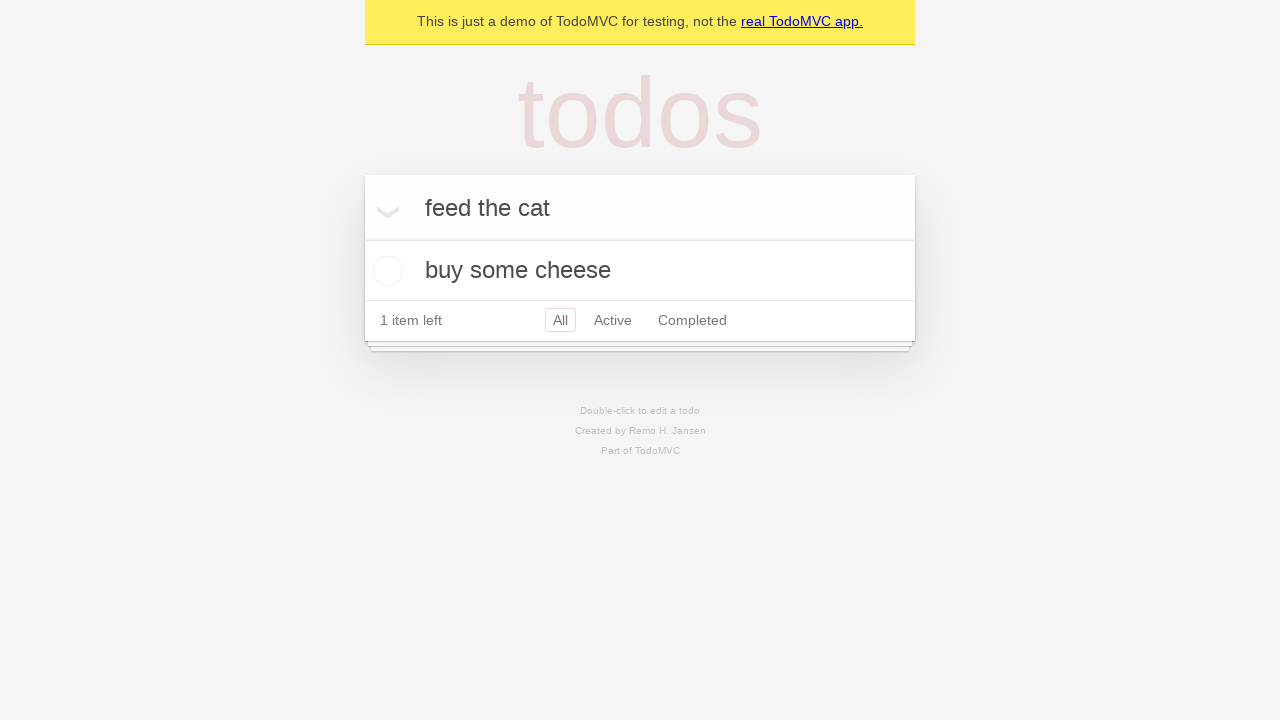

Pressed Enter to create second todo item on internal:attr=[placeholder="What needs to be done?"i]
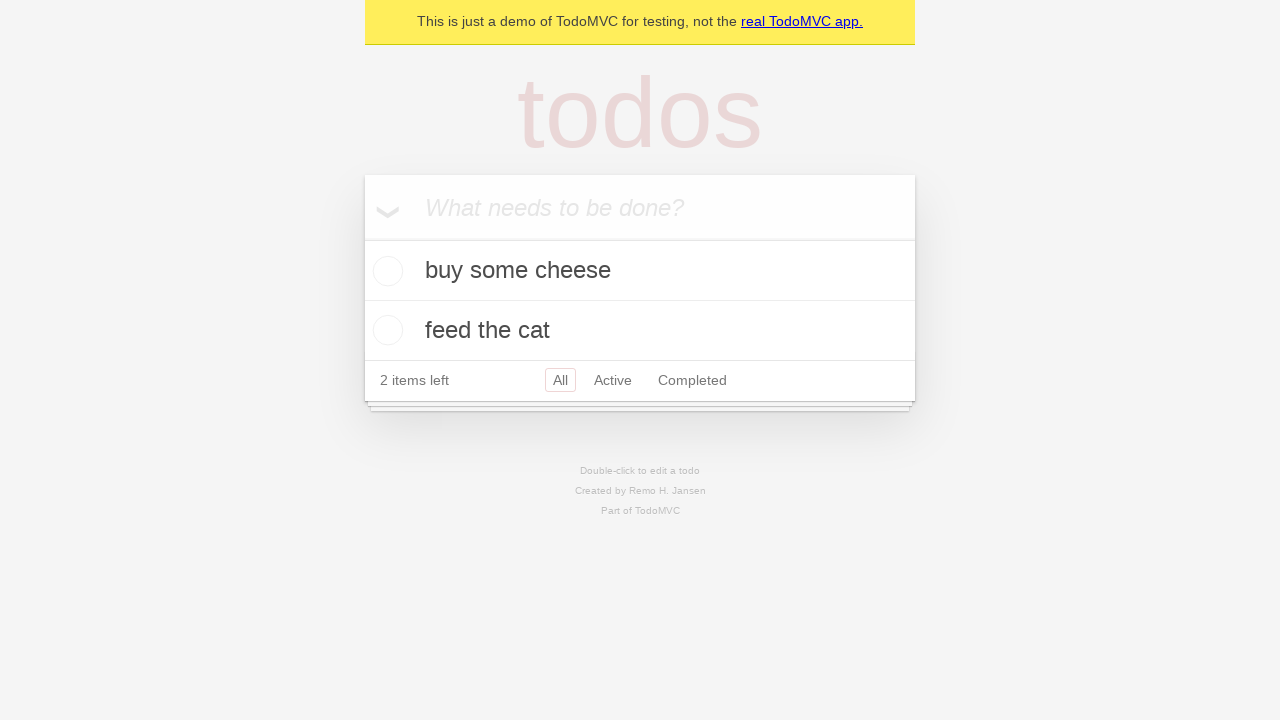

Waited for todo items to appear in the list
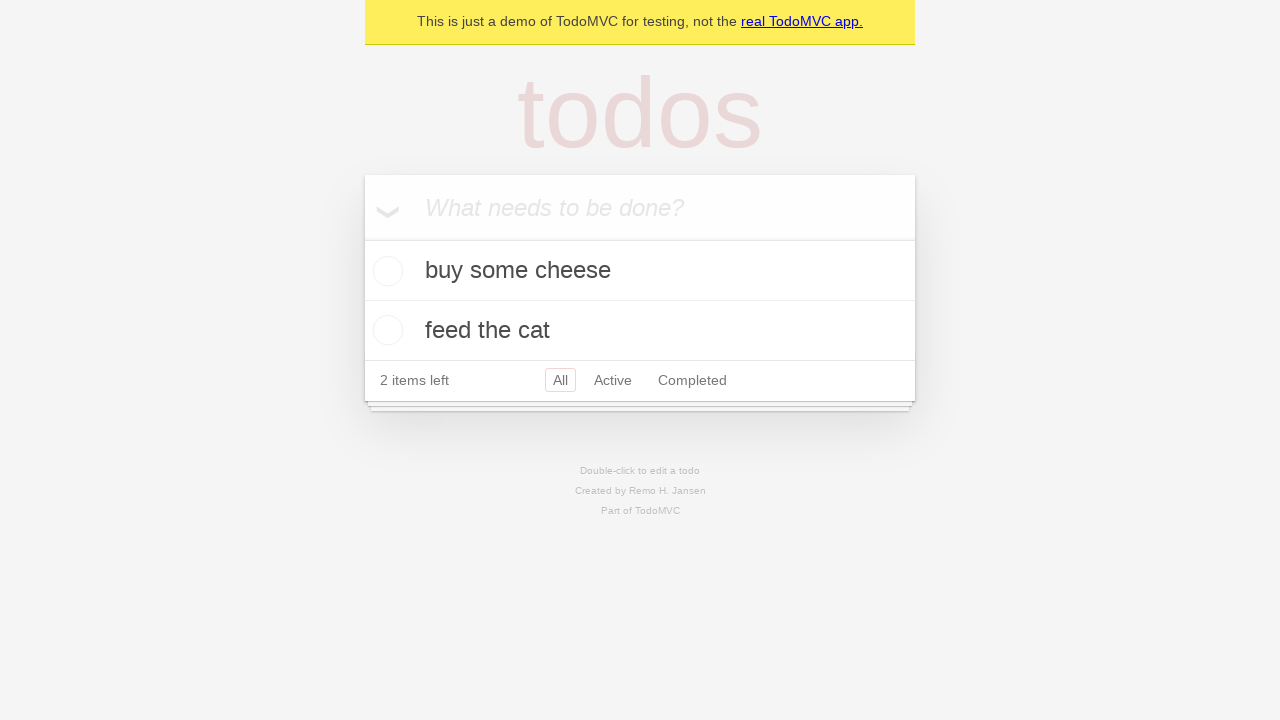

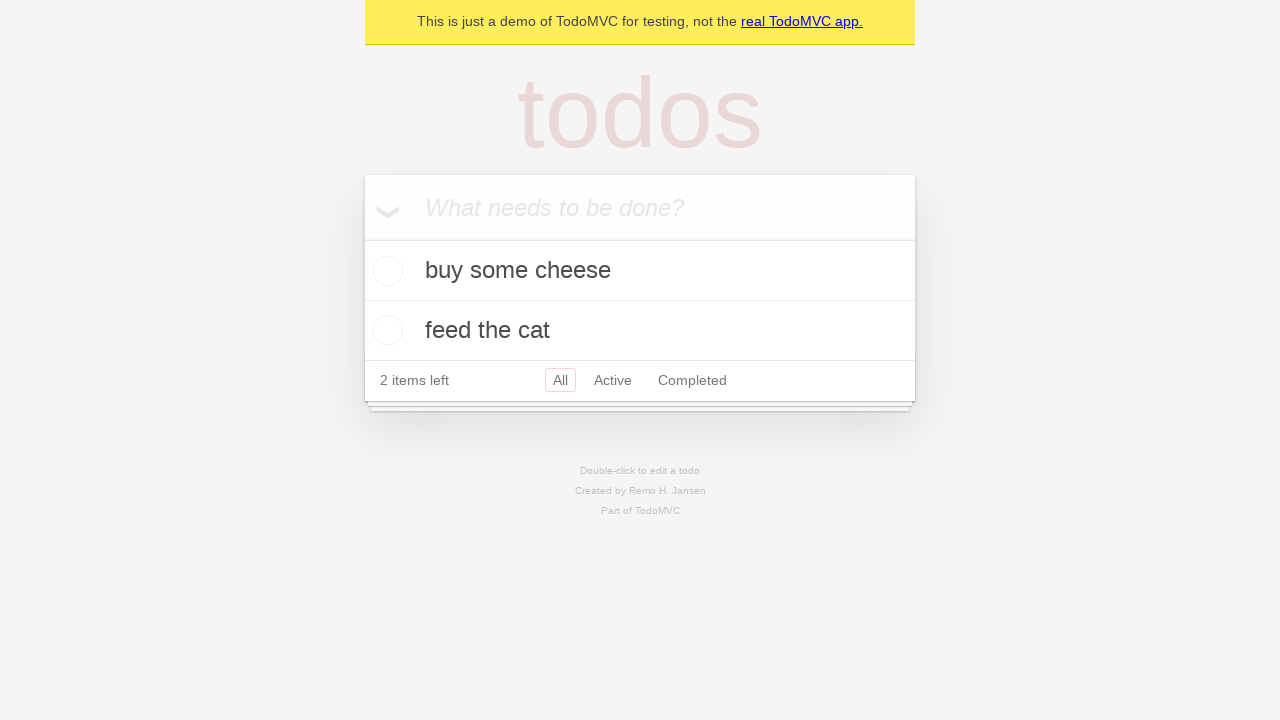